Tests drag and drop functionality on the jQuery UI demo page by dragging an element onto a droppable target and verifying the drop was successful by checking the text changes to "Dropped!"

Starting URL: https://jqueryui.com/

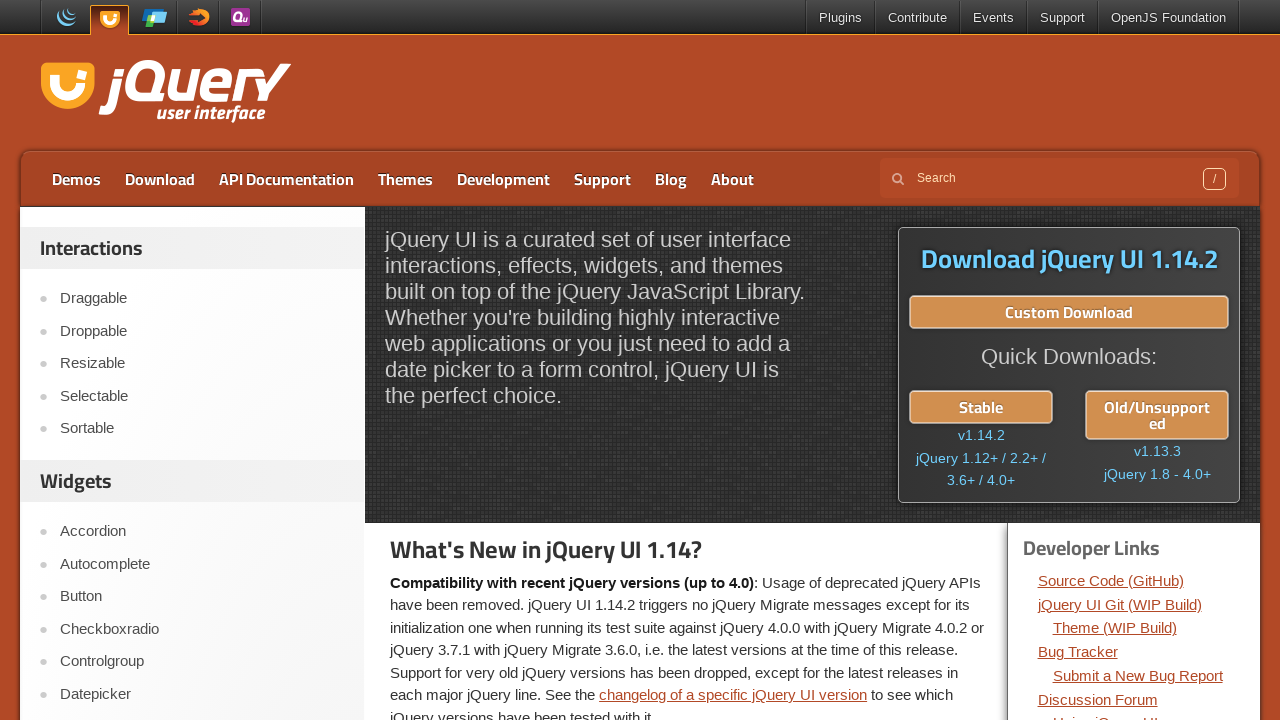

Clicked on the Droppable demo link at (202, 331) on xpath=//a[text()='Droppable']
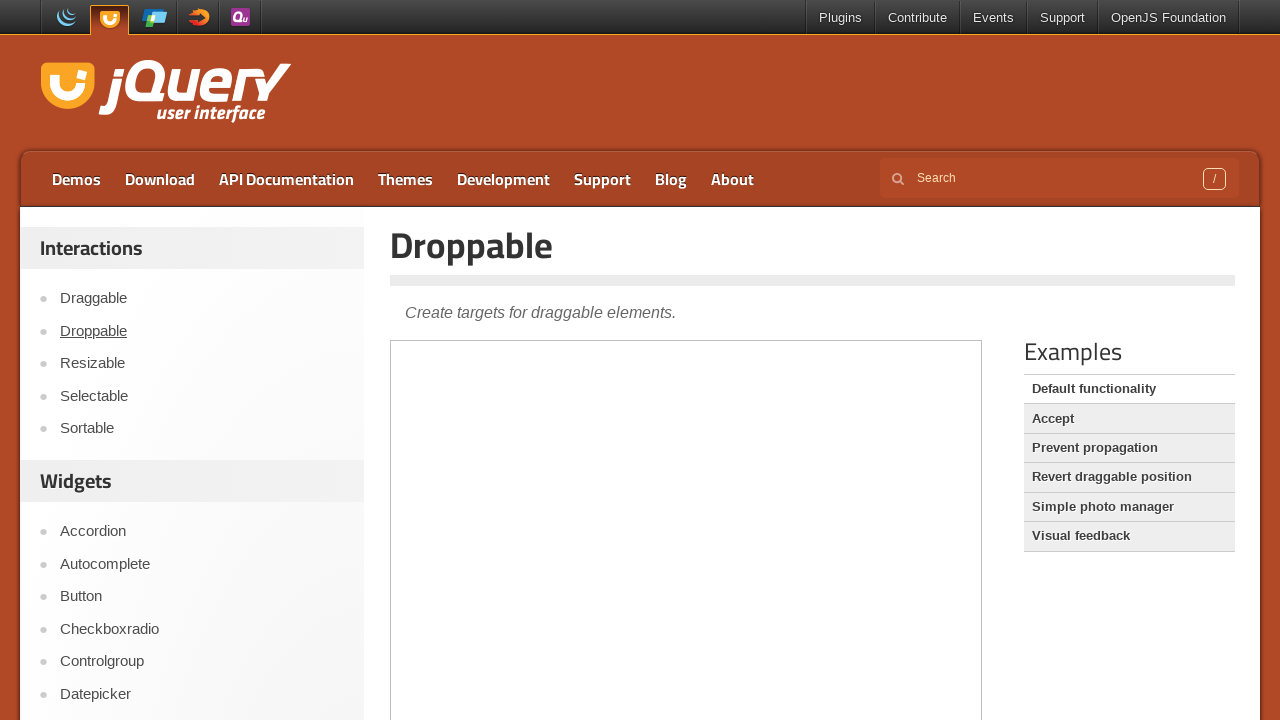

Located the demo iframe
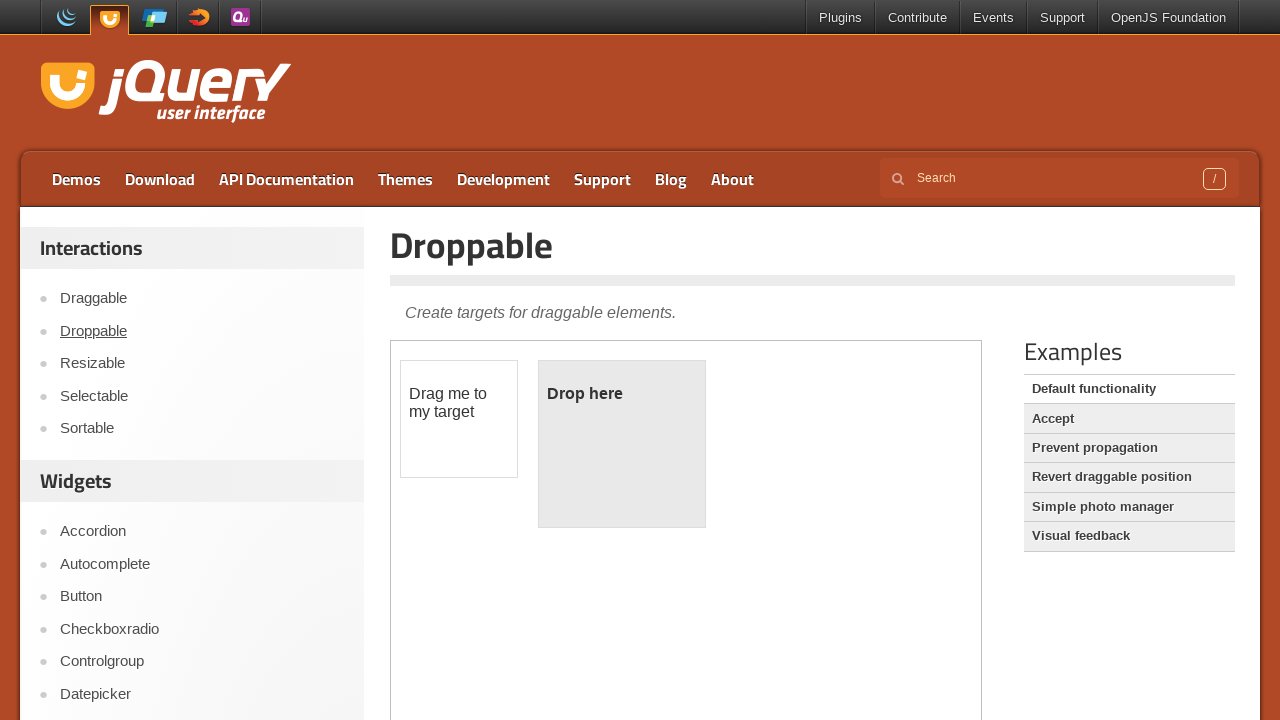

Located the draggable element
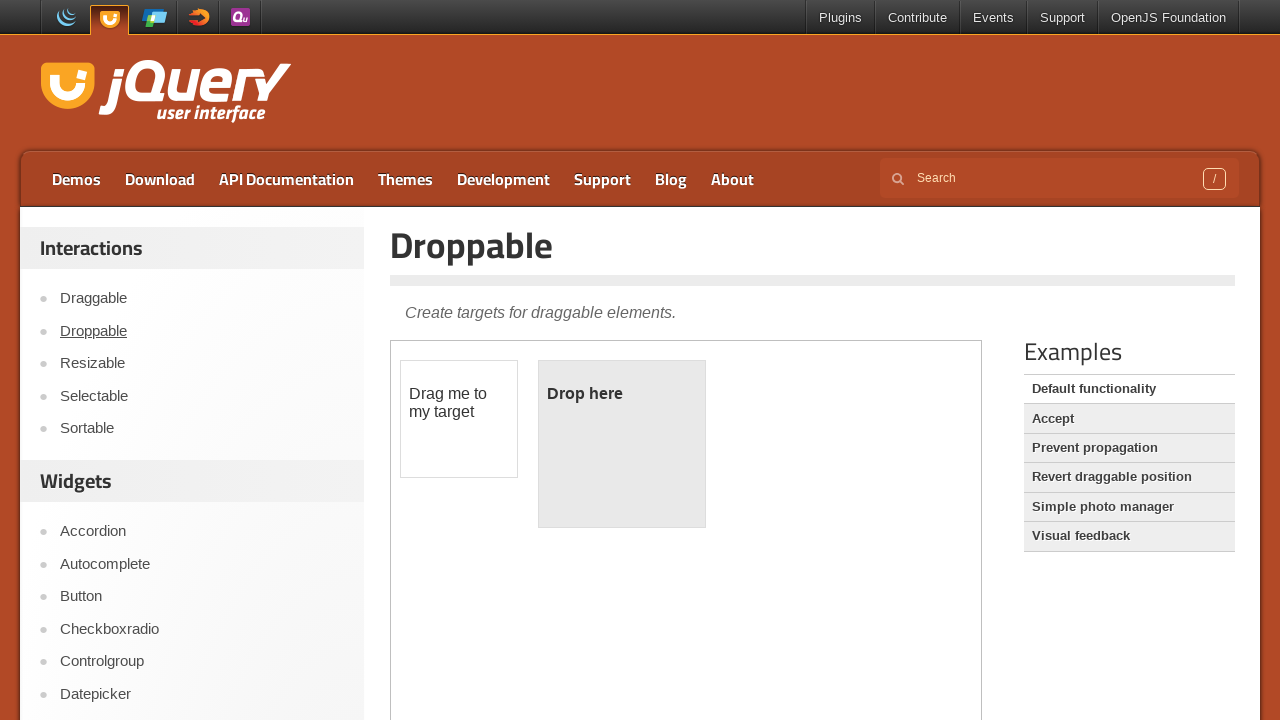

Located the droppable target element
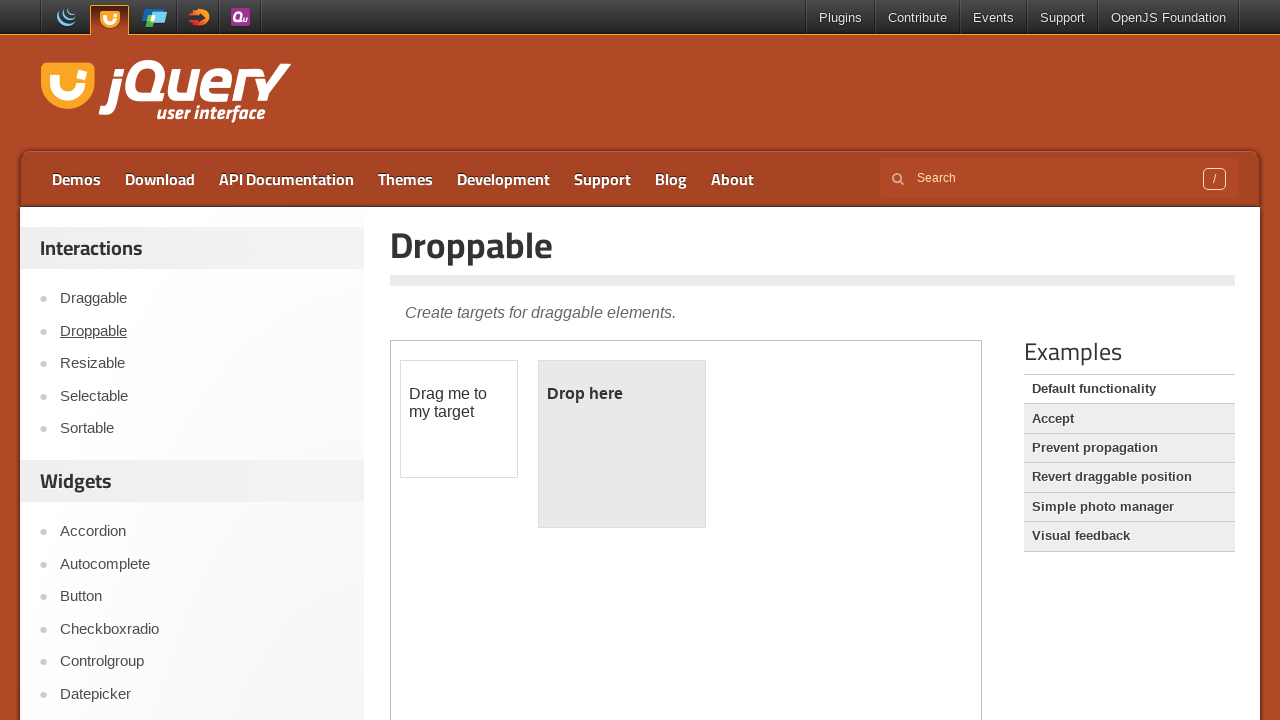

Dragged the draggable element onto the droppable target at (622, 444)
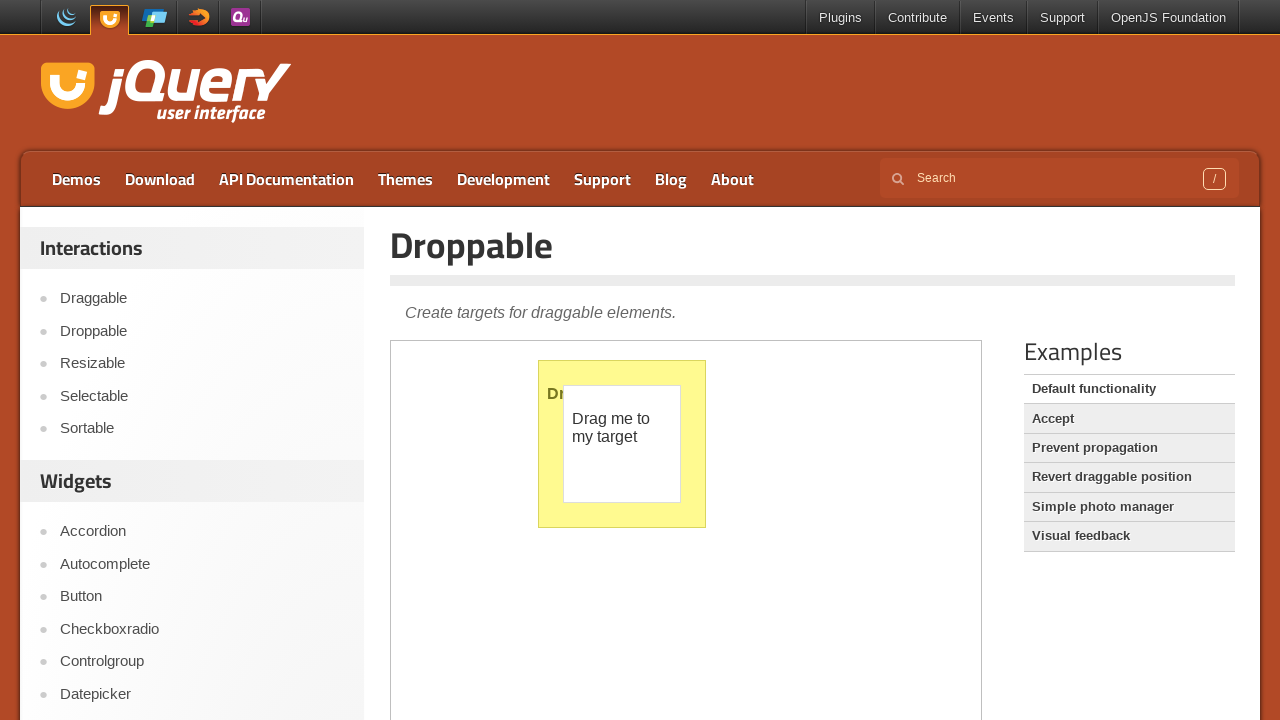

Verified that the droppable element now displays 'Dropped!' text
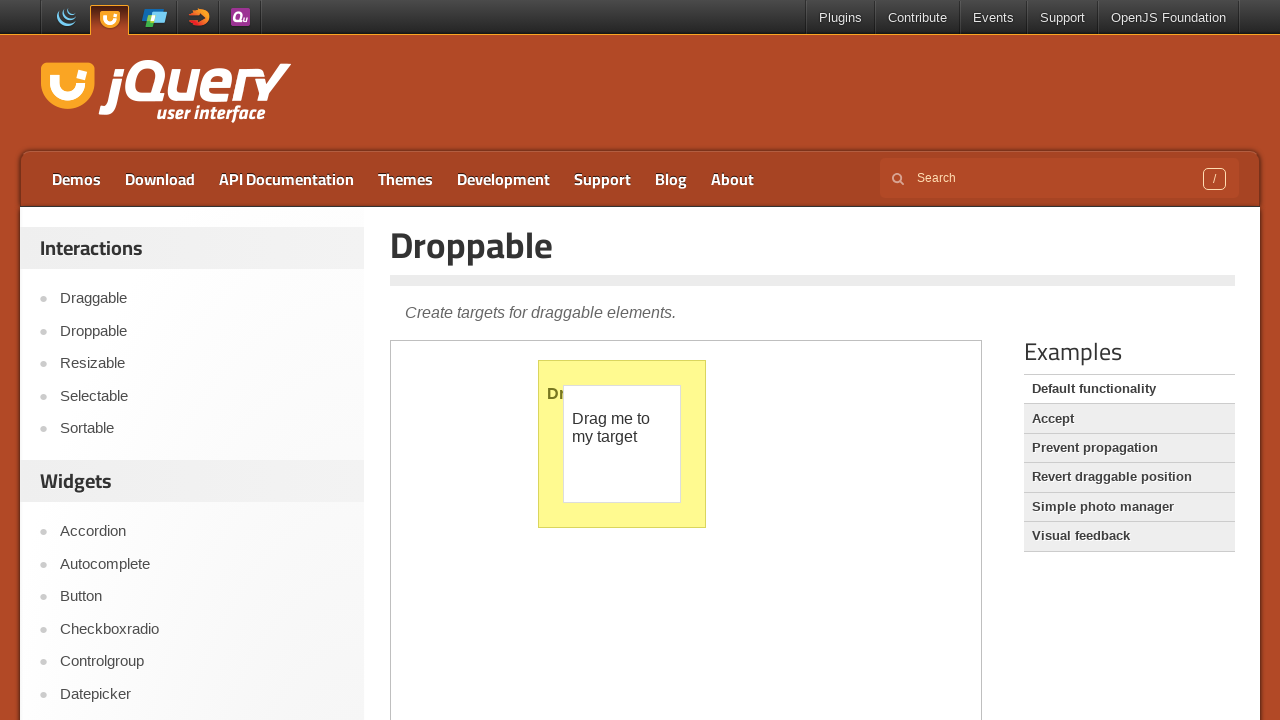

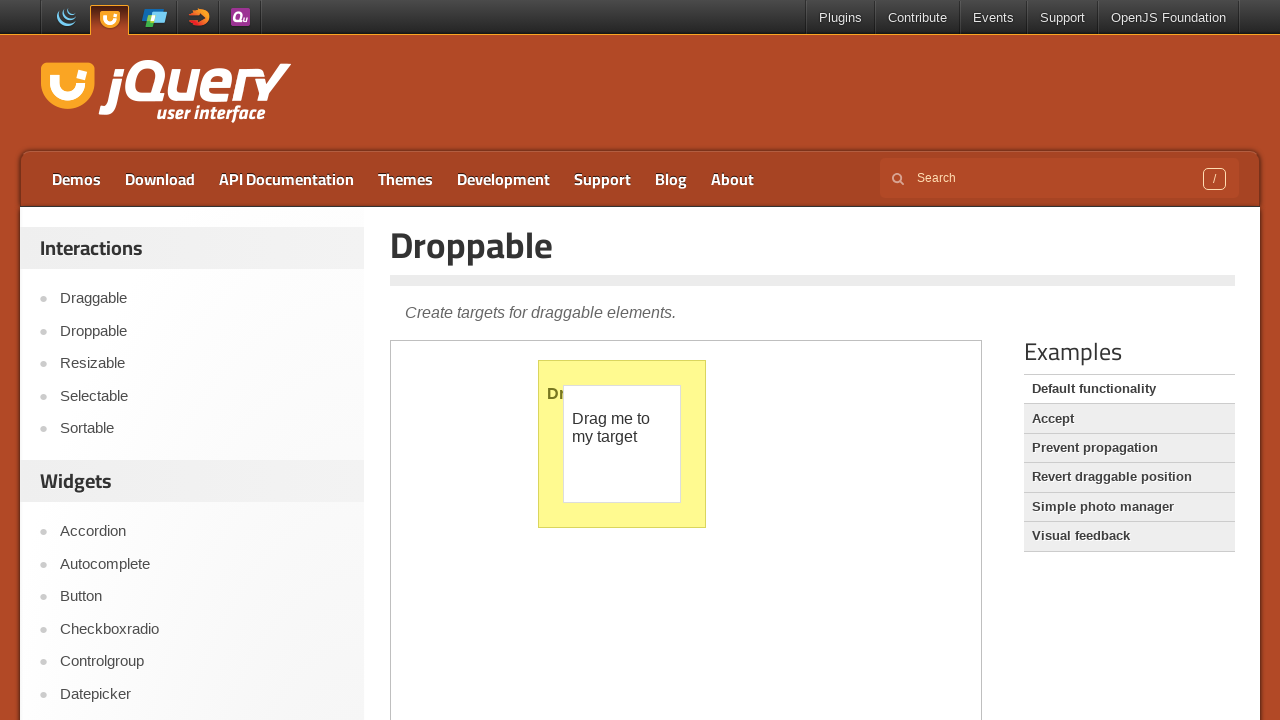